Tests jQuery UI selectable functionality by selecting multiple items through click and drag action

Starting URL: https://jqueryui.com/selectable

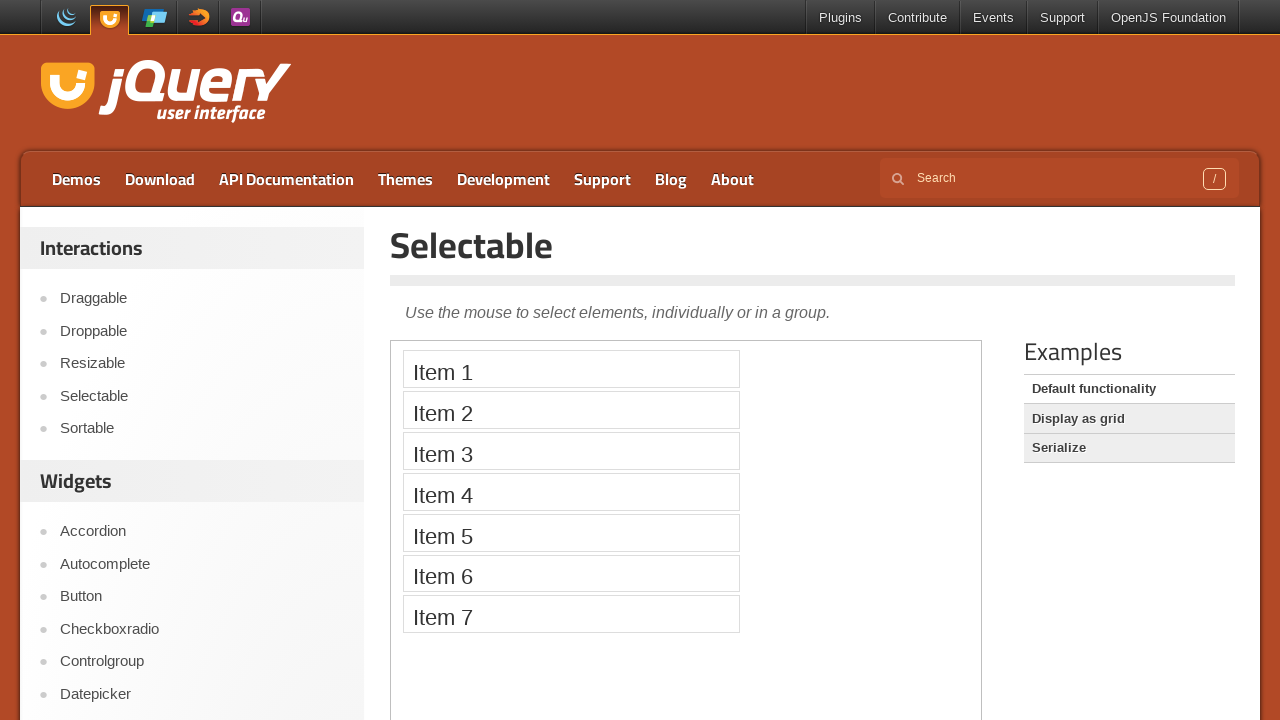

Located and switched to iframe containing selectable demo
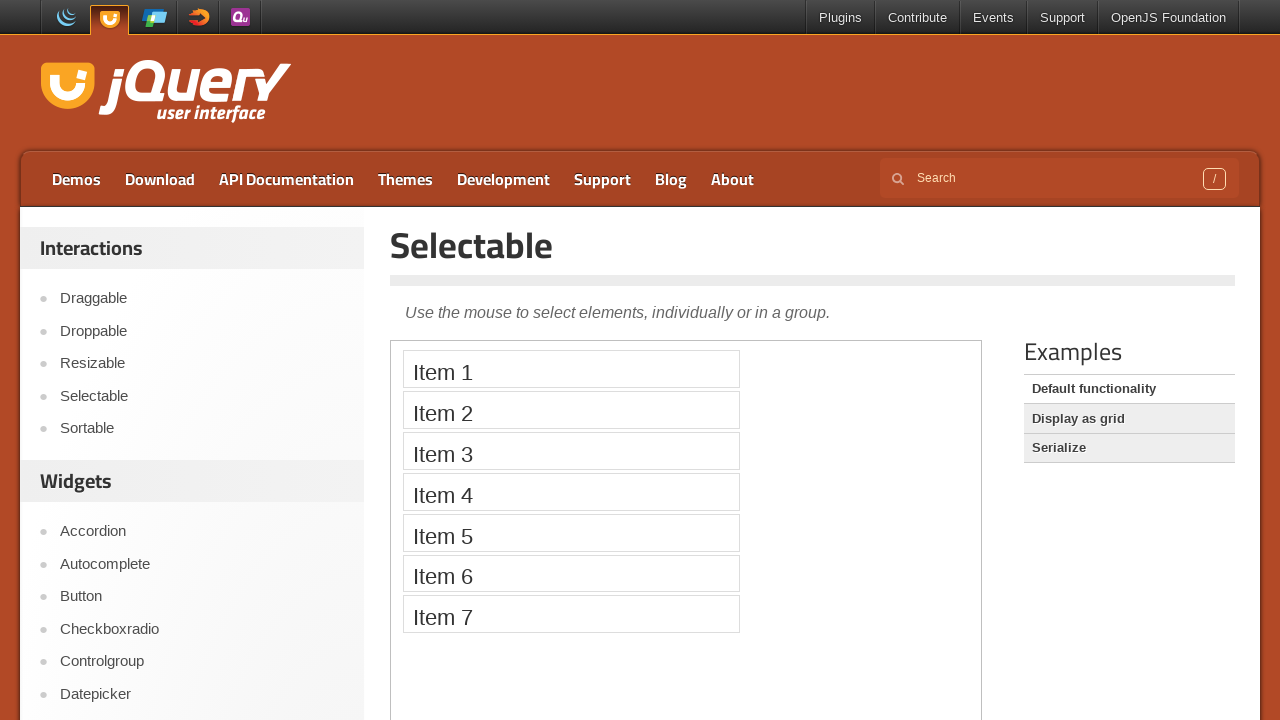

Located Item 1 selectable element
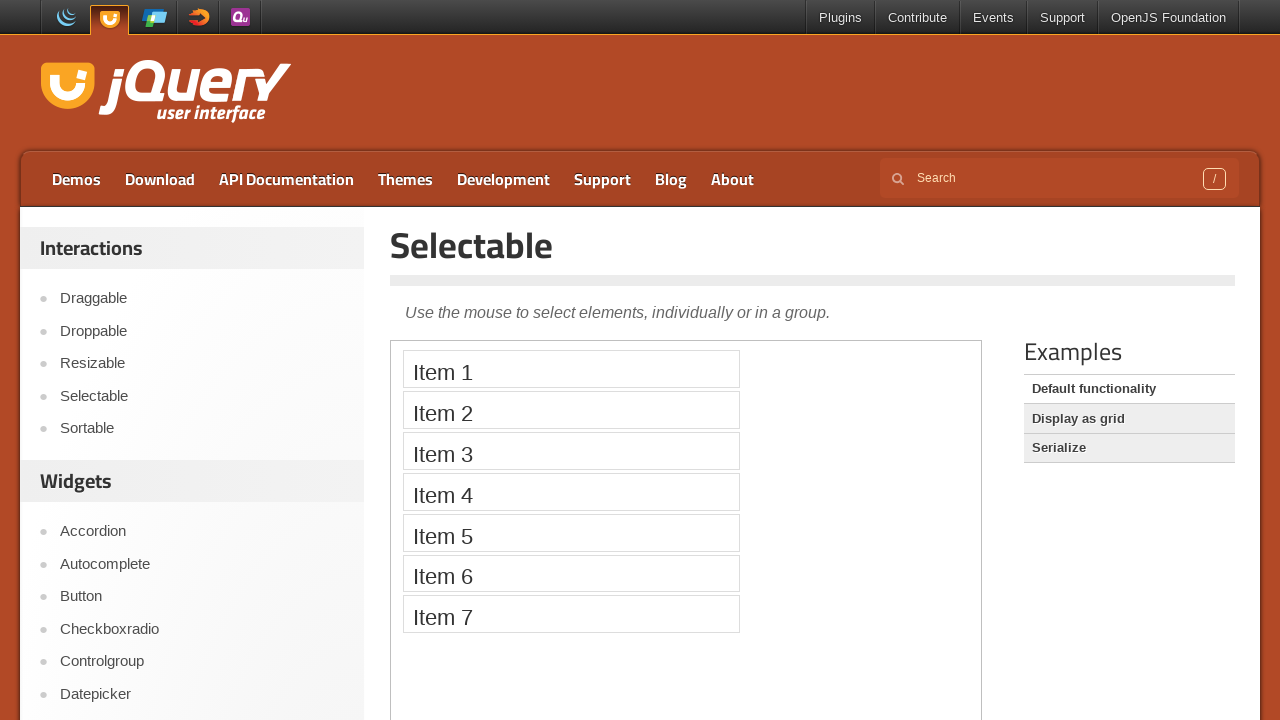

Located Item 4 selectable element
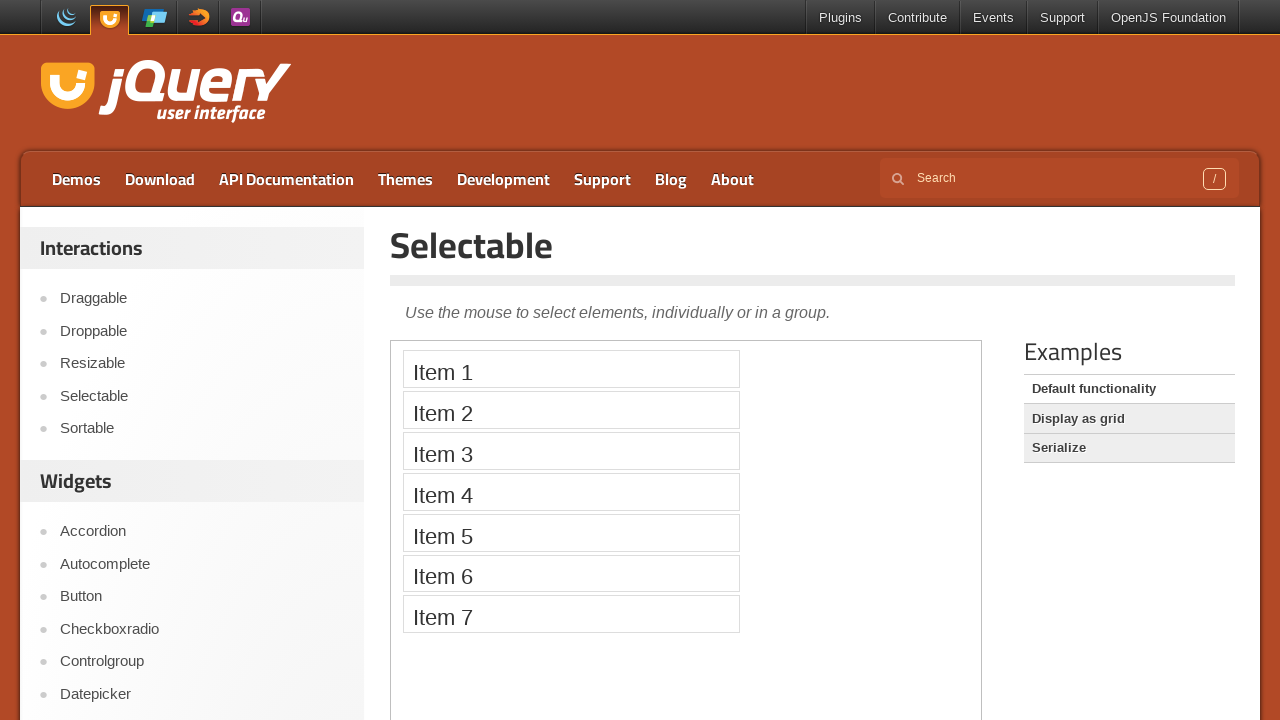

Dragged from Item 1 to Item 4 to select multiple items at (571, 492)
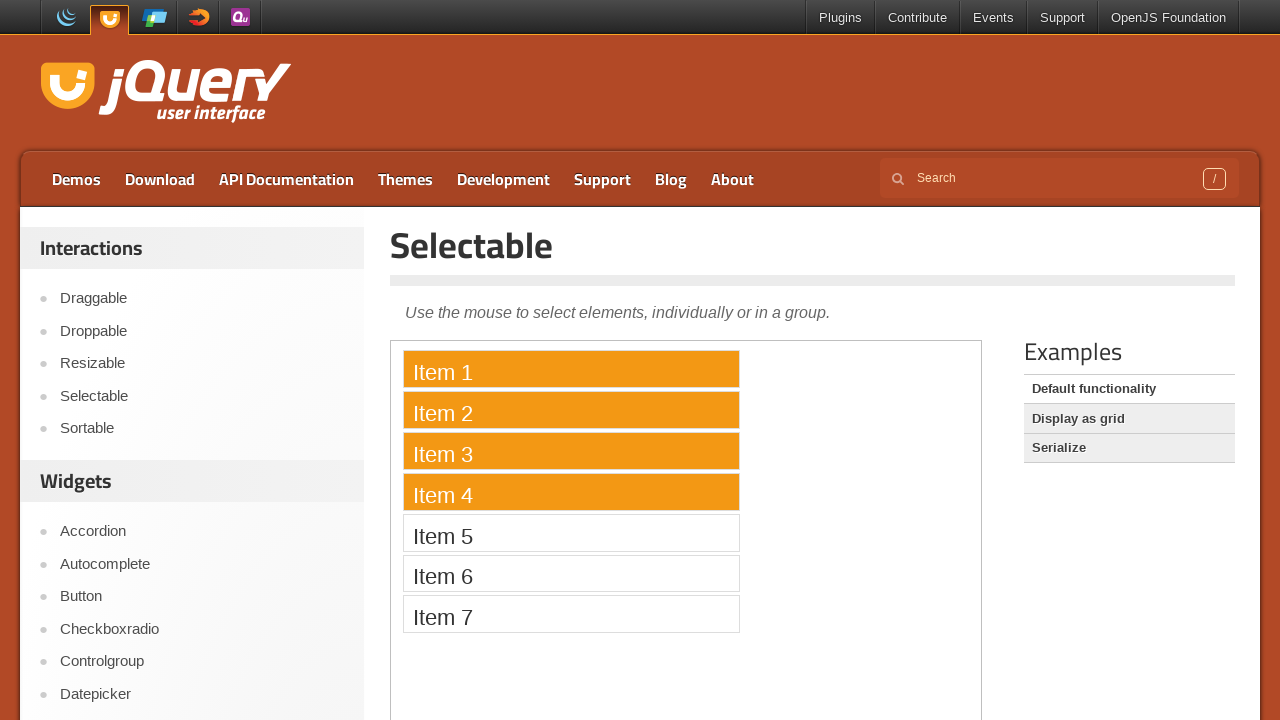

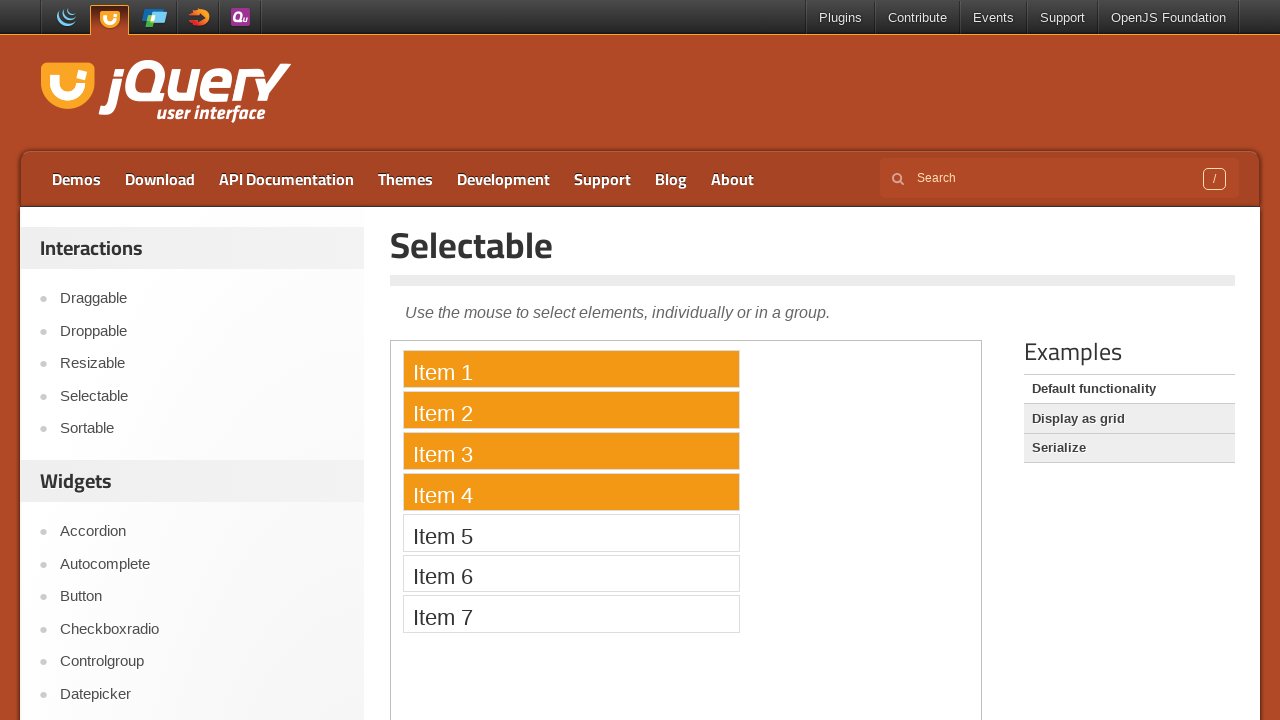